Tests number input field functionality by entering a value and using arrow keys to increment and decrement the value

Starting URL: http://the-internet.herokuapp.com/inputs

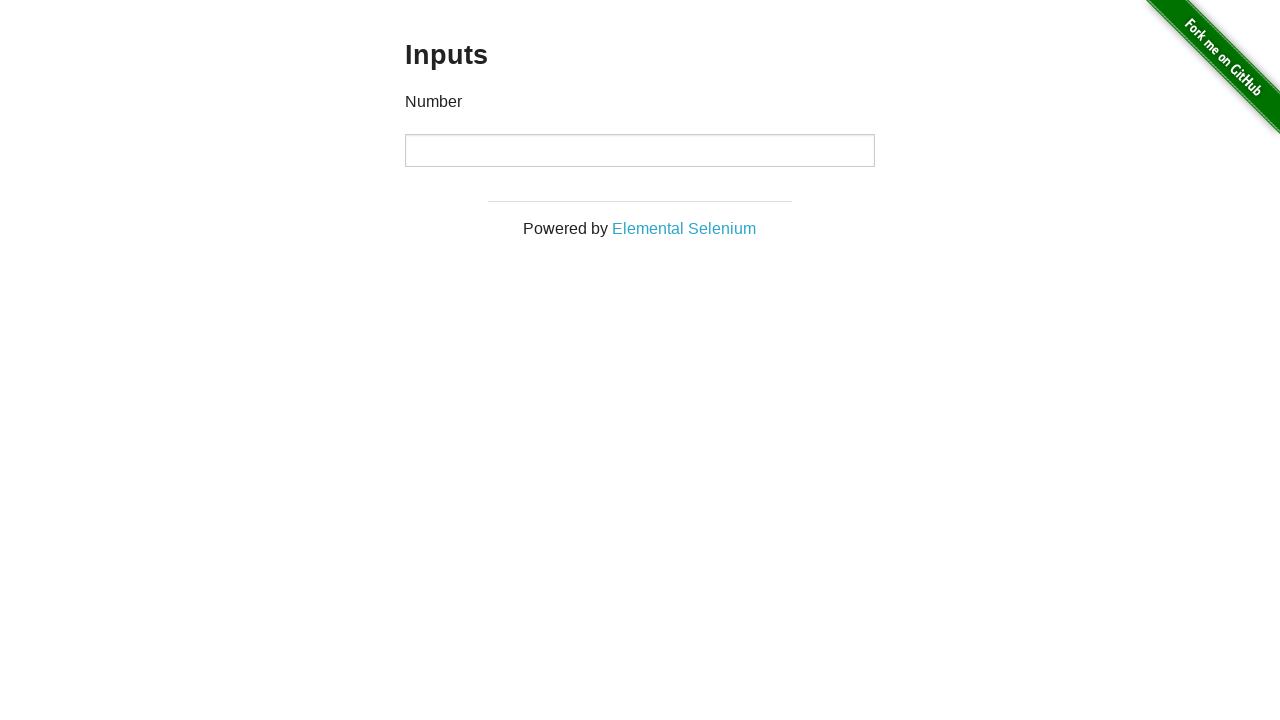

Found number input field and filled with value '5' on input >> nth=0
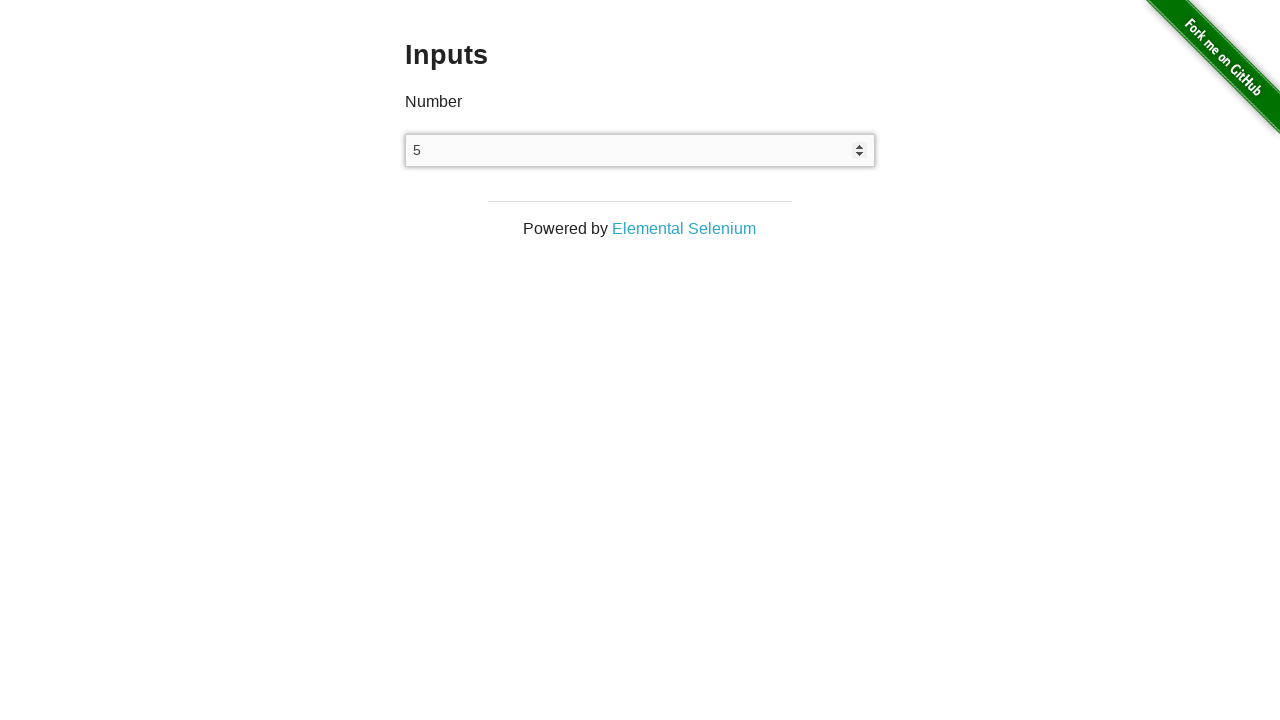

Pressed ArrowUp key to increment value on input >> nth=0
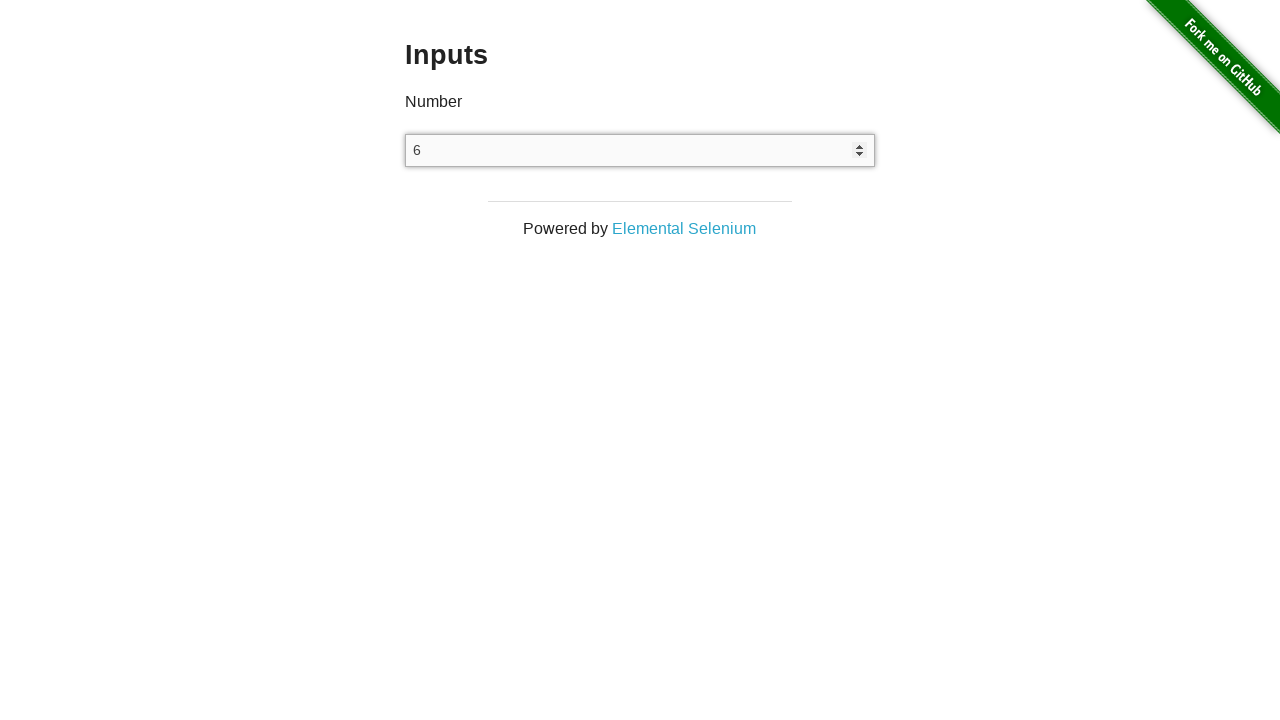

Verified input value is now '6' after increment
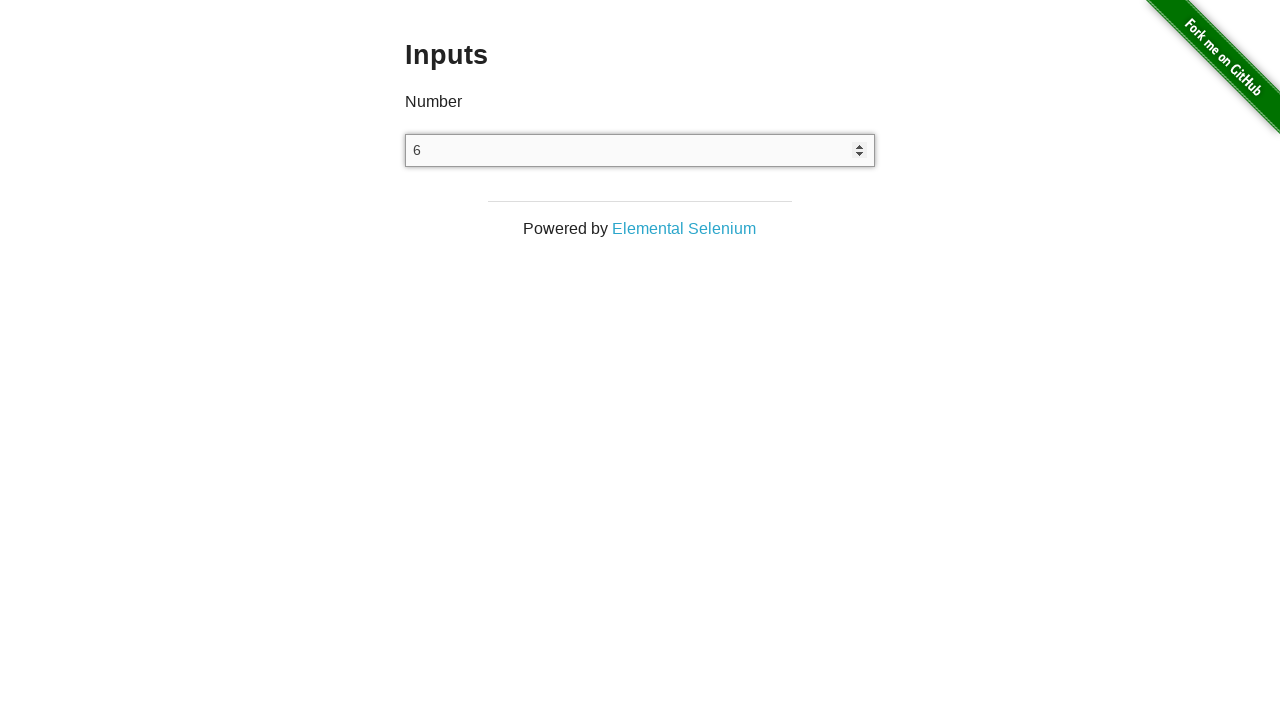

Pressed ArrowDown key to decrement value on input >> nth=0
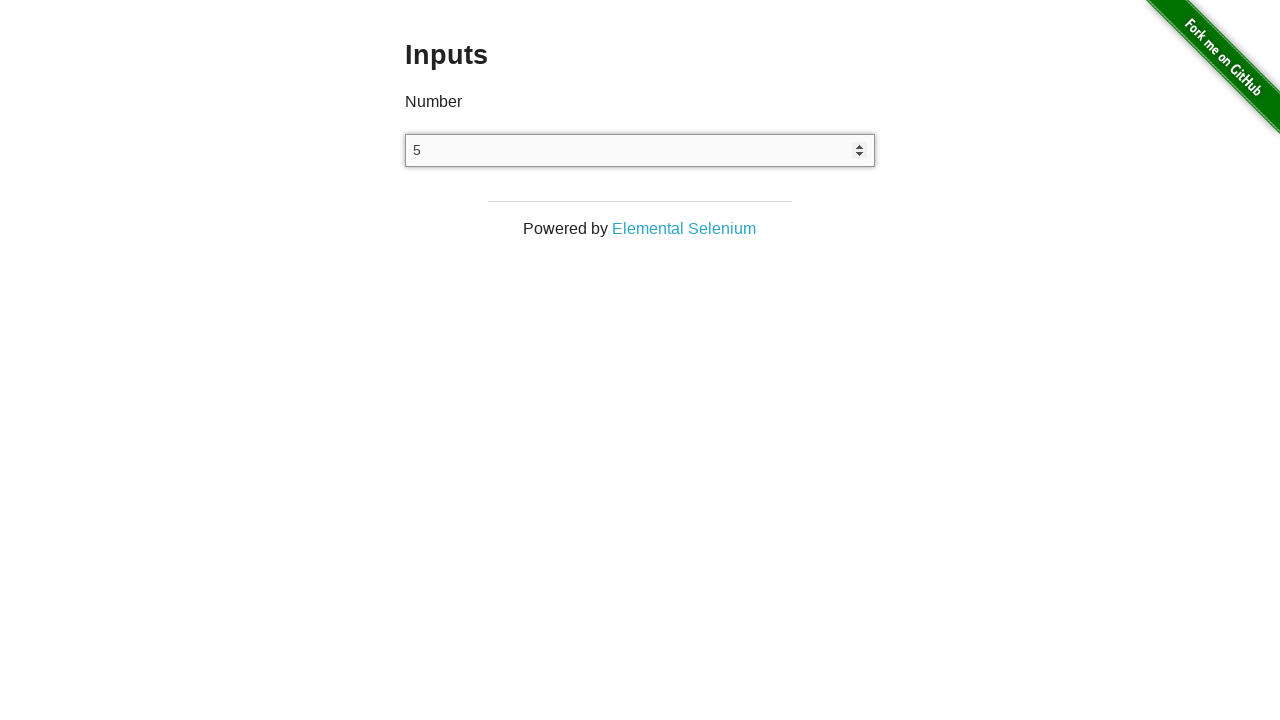

Verified input value is back to '5' after decrement
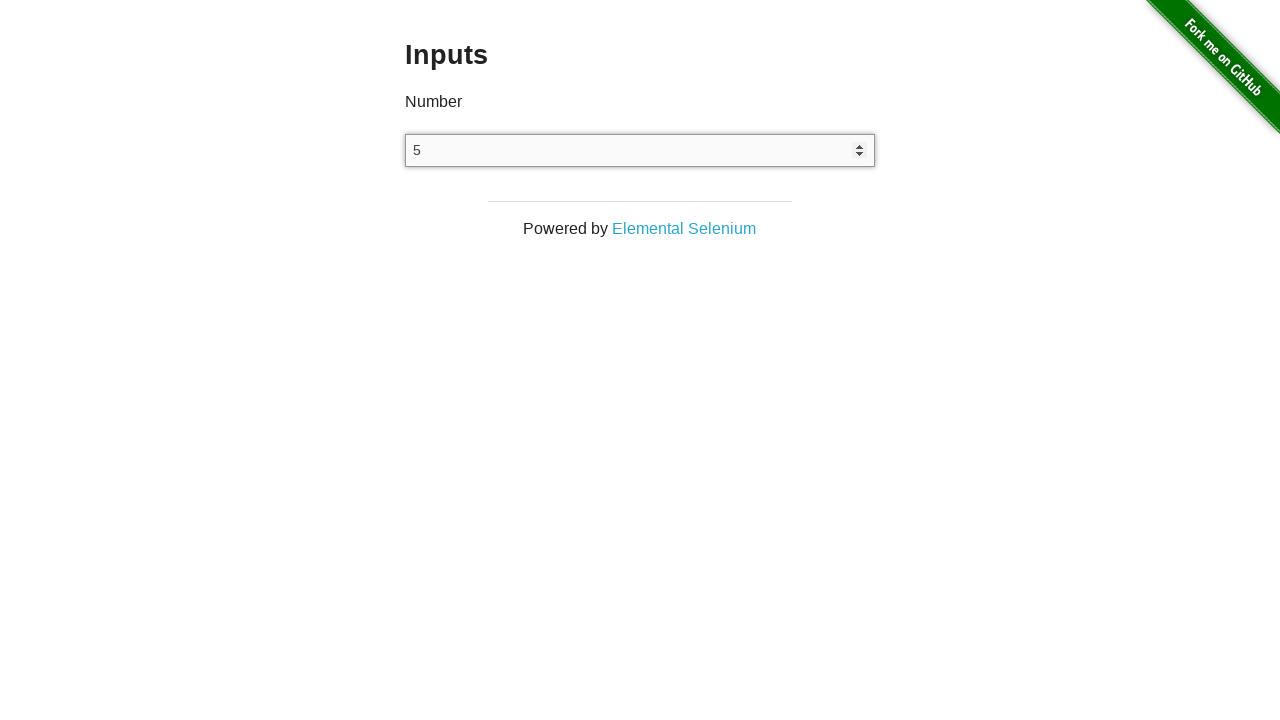

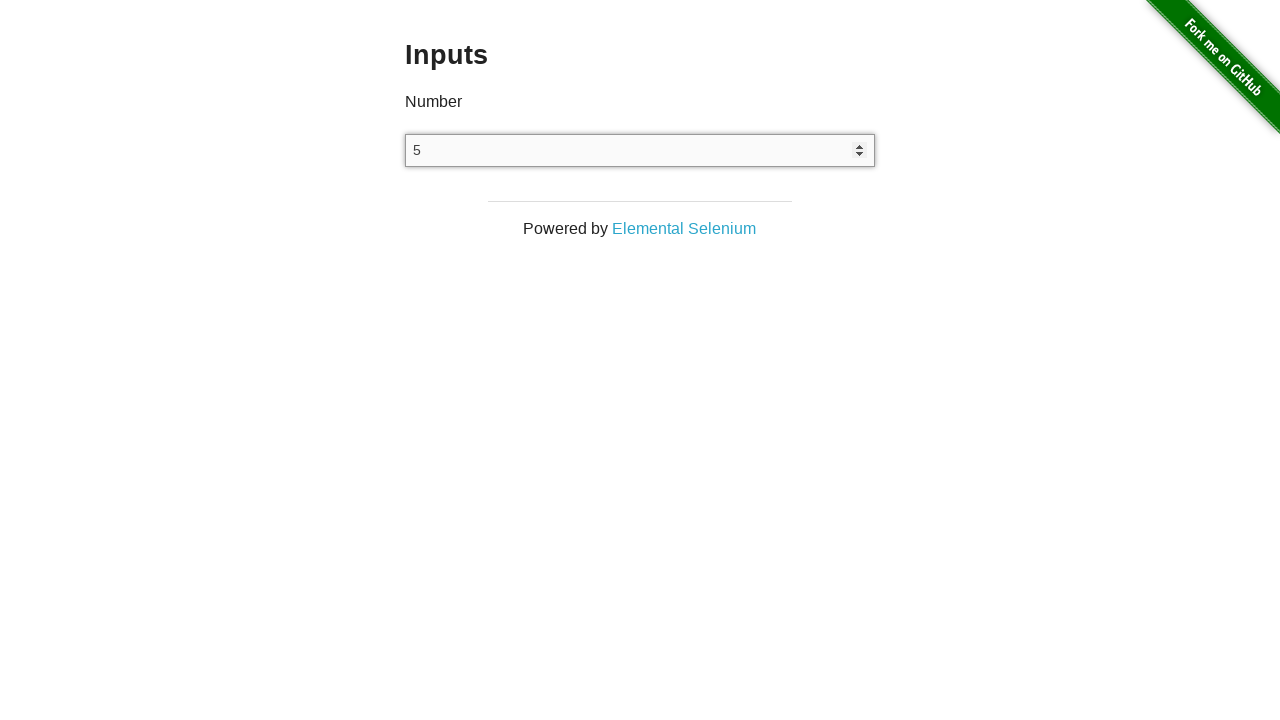